Tests Shadow DOM interaction by navigating through nested shadow roots in a PWA book app to find and fill a search input field with text.

Starting URL: https://books-pwakit.appspot.com/

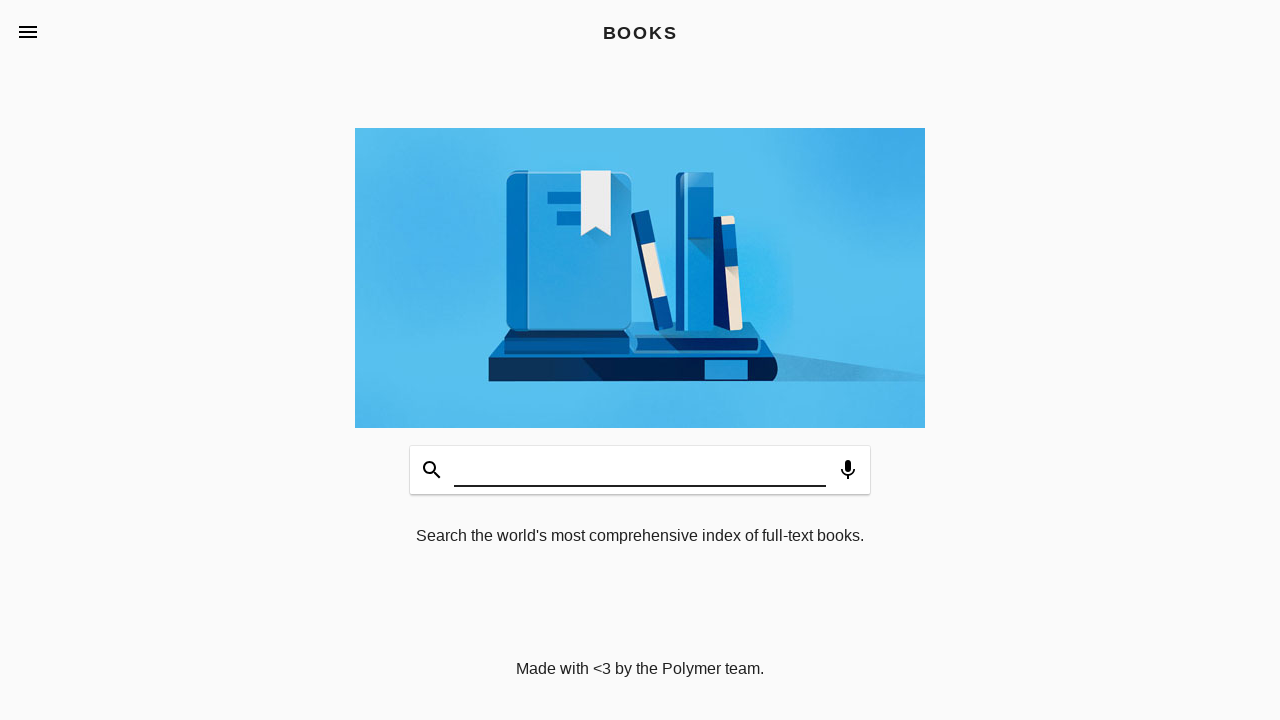

Navigated to books PWA app at https://books-pwakit.appspot.com/
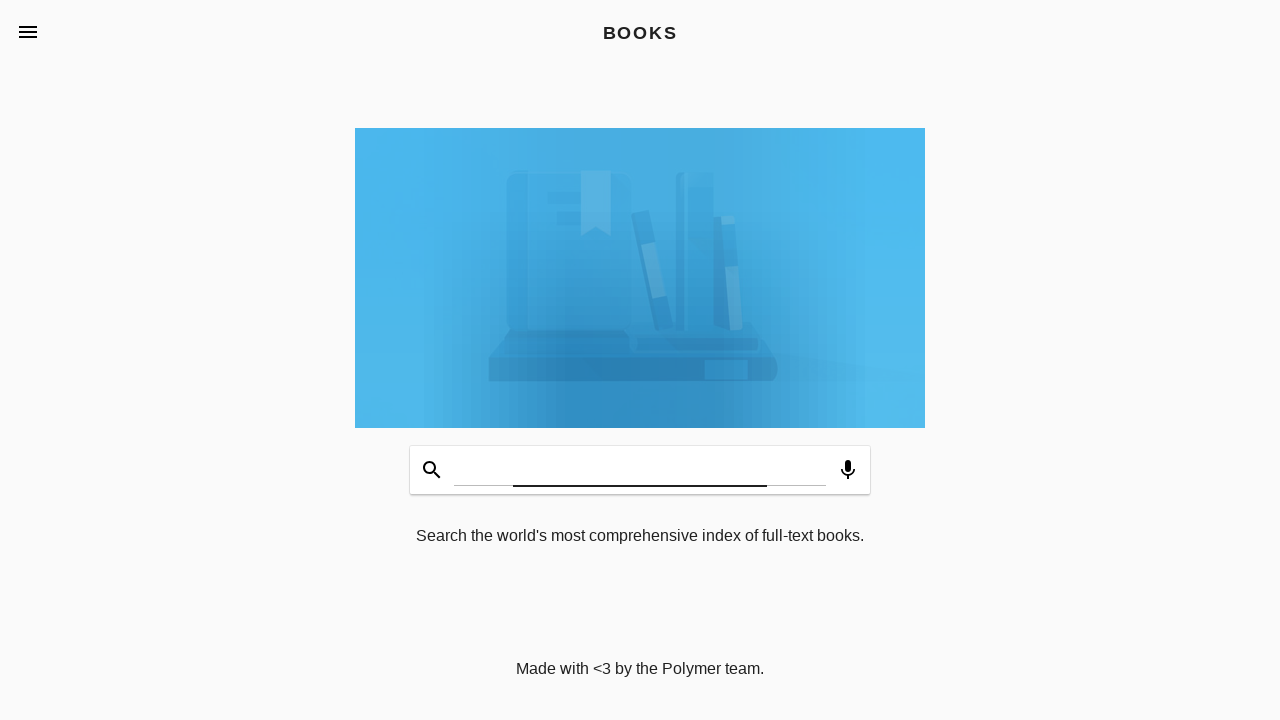

Traversed nested shadow roots and filled search input with 'Hello World!'
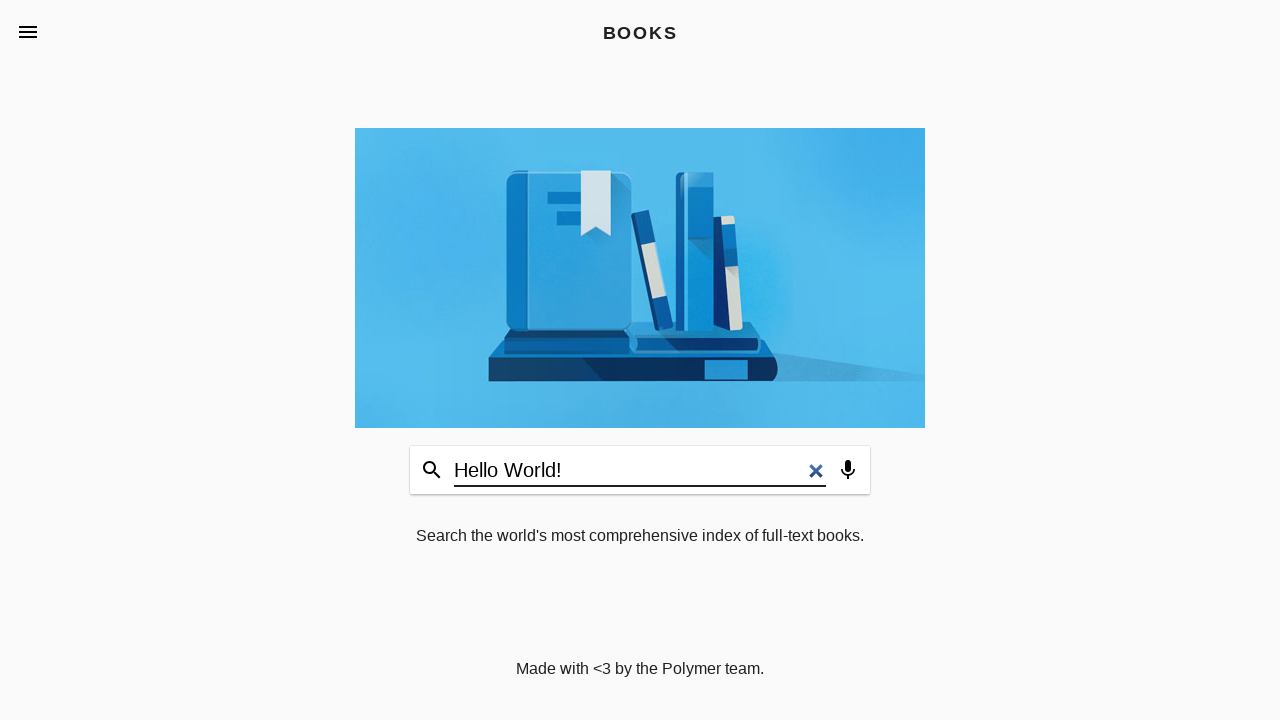

Waited 1 second for search input to process
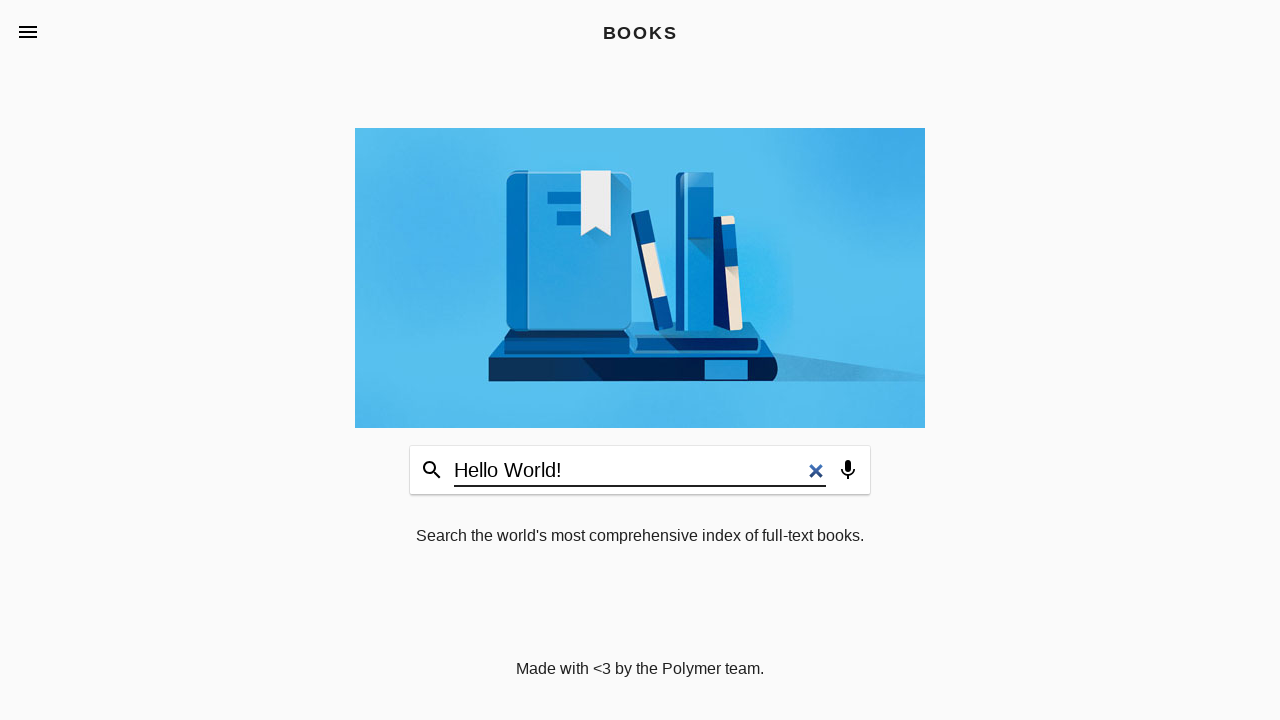

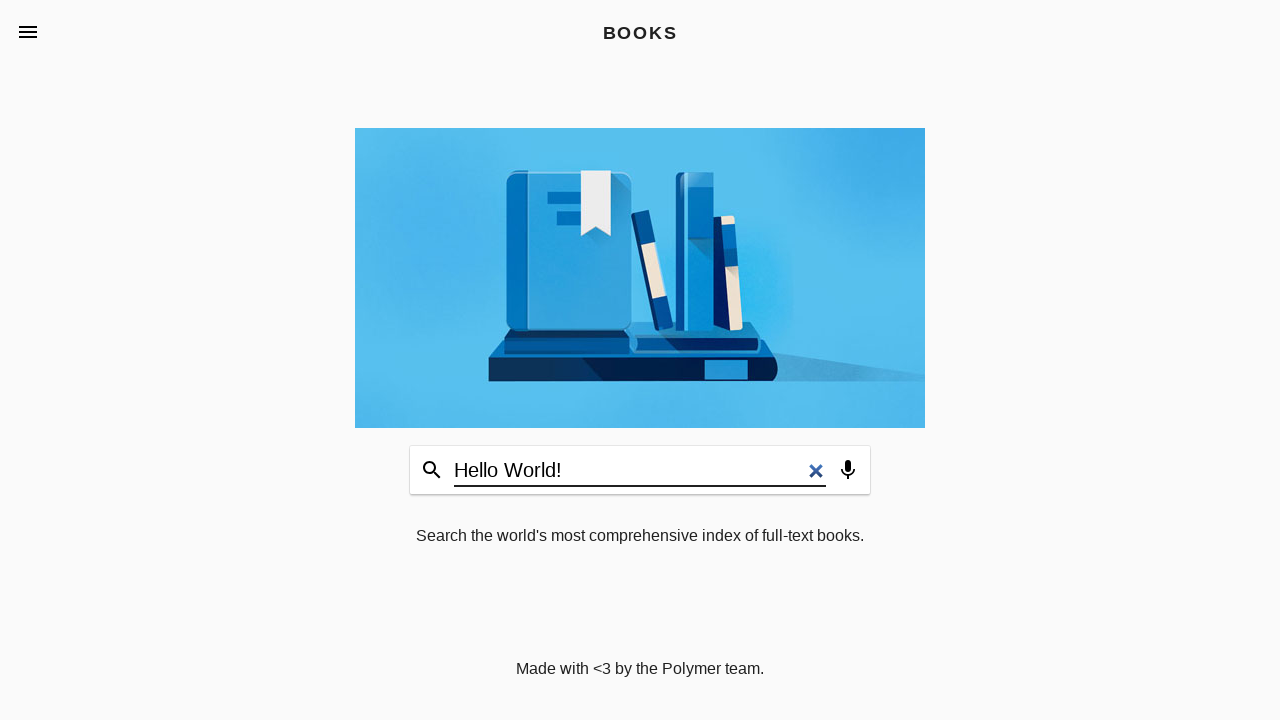